Tests file upload functionality on a registration demo page by clicking the file upload browse button to trigger the file selection dialog.

Starting URL: http://demo.automationtesting.in/Register.html

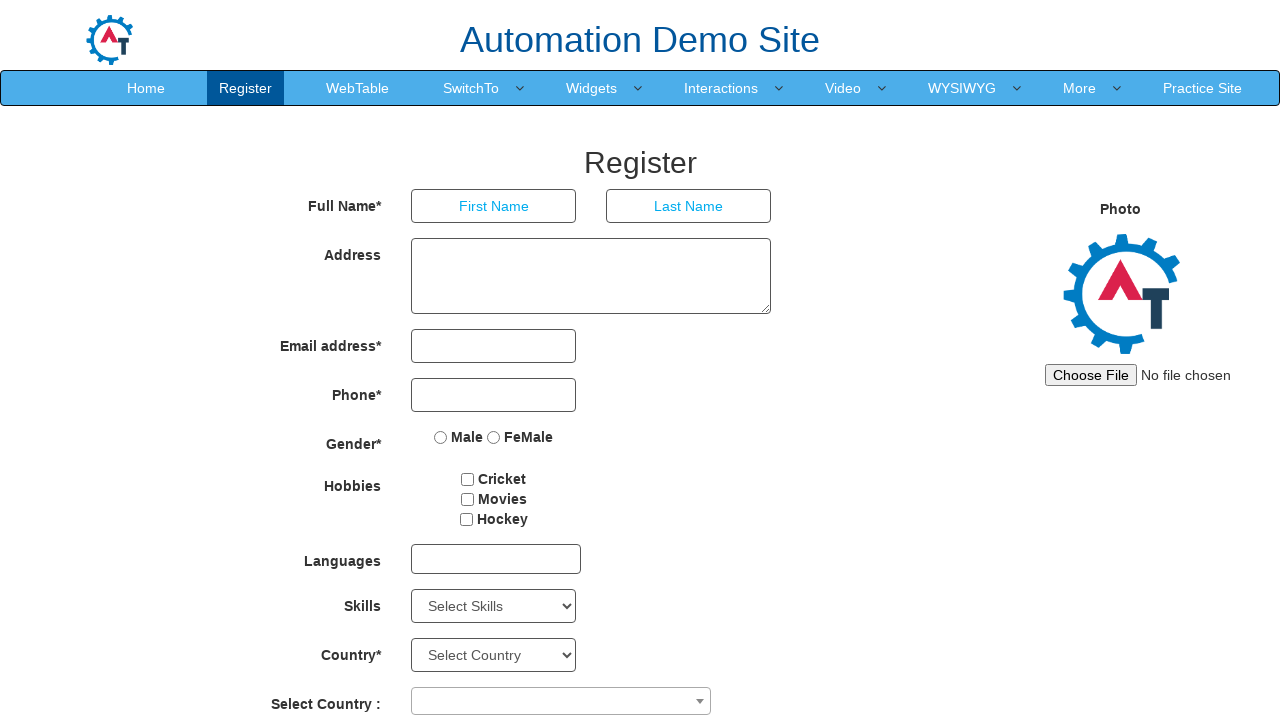

Clicked file upload browse button to trigger file selection dialog at (1144, 375) on #imagesrc
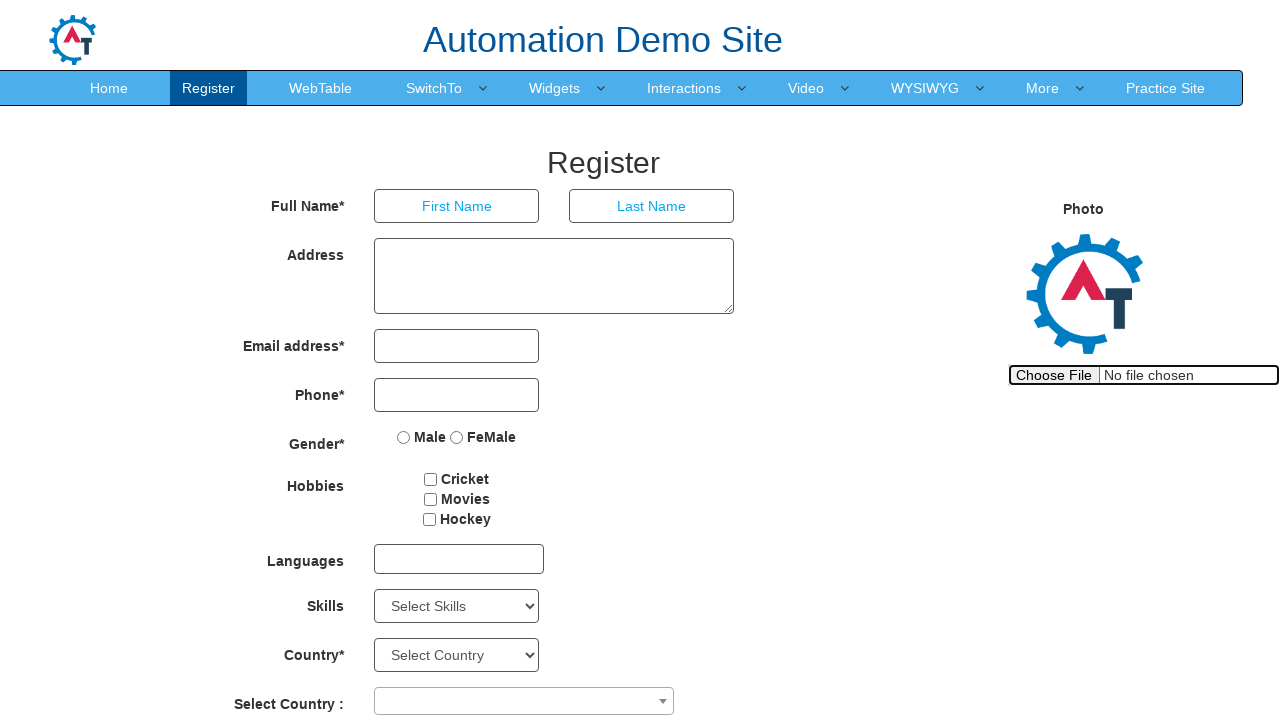

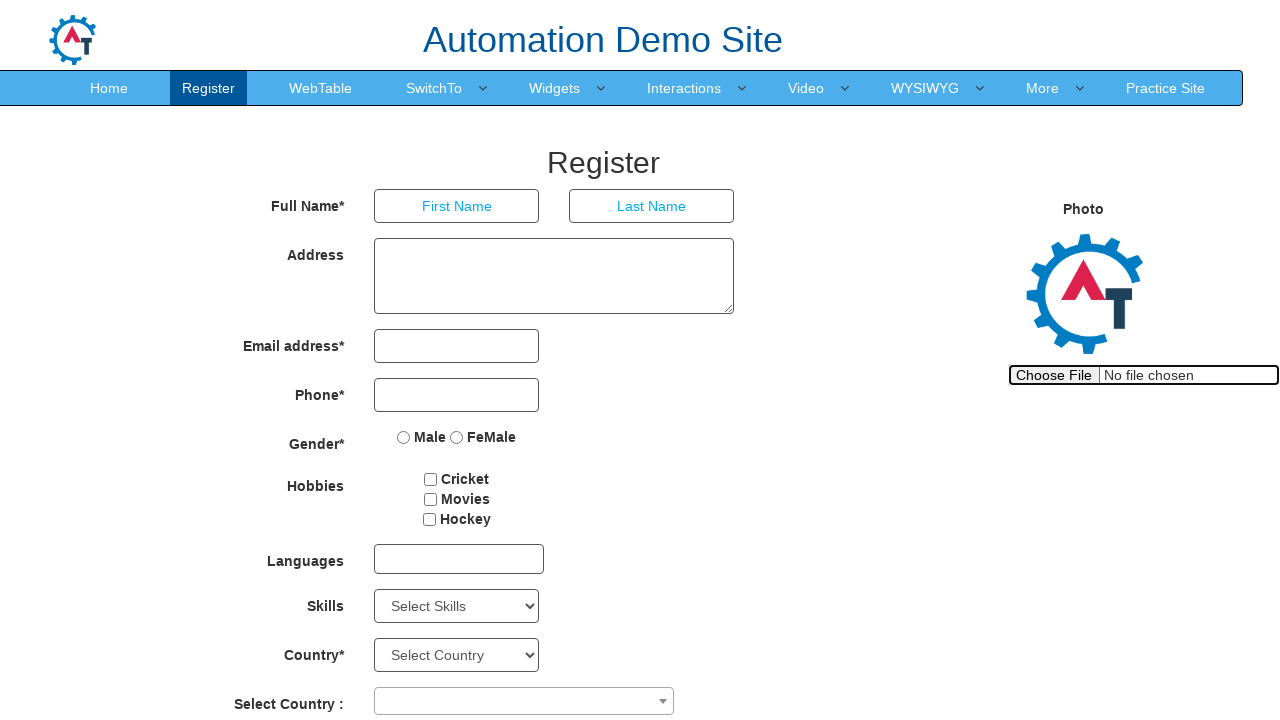